Tests JavaScript prompt dialog by triggering it, entering text, and accepting it

Starting URL: https://the-internet.herokuapp.com/javascript_alerts

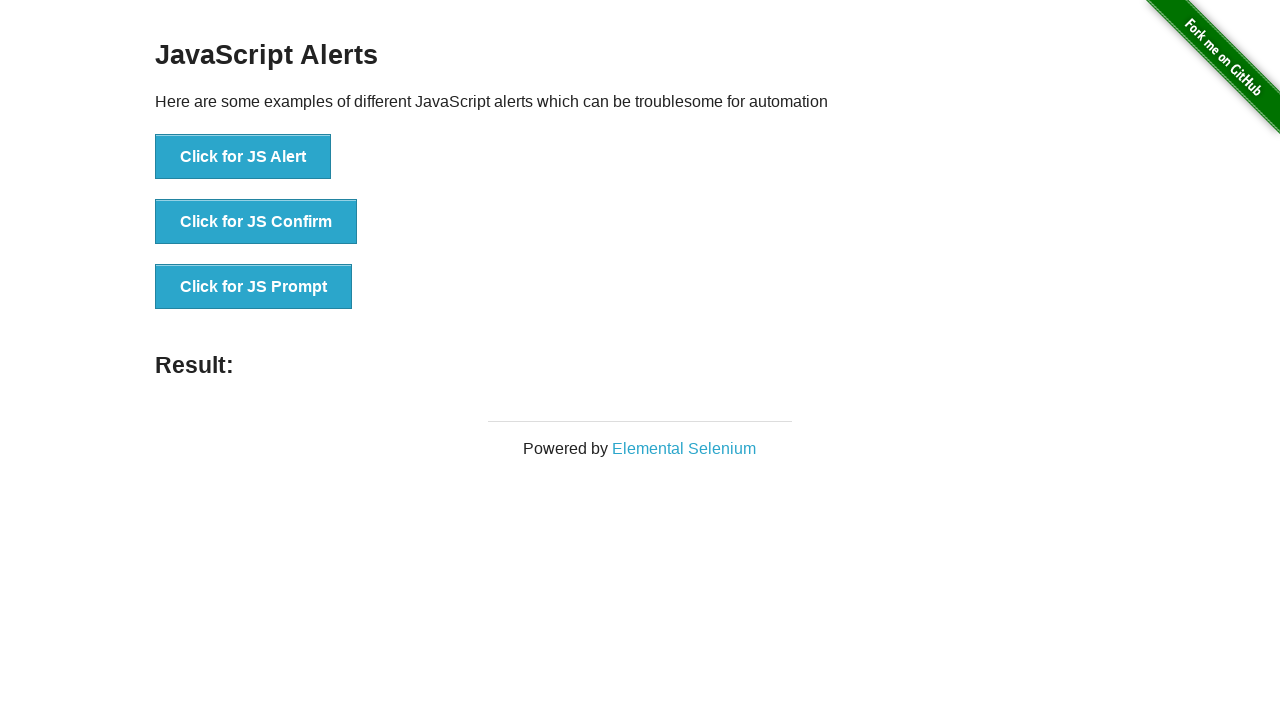

Set up dialog handler to accept prompt with 'Automation'
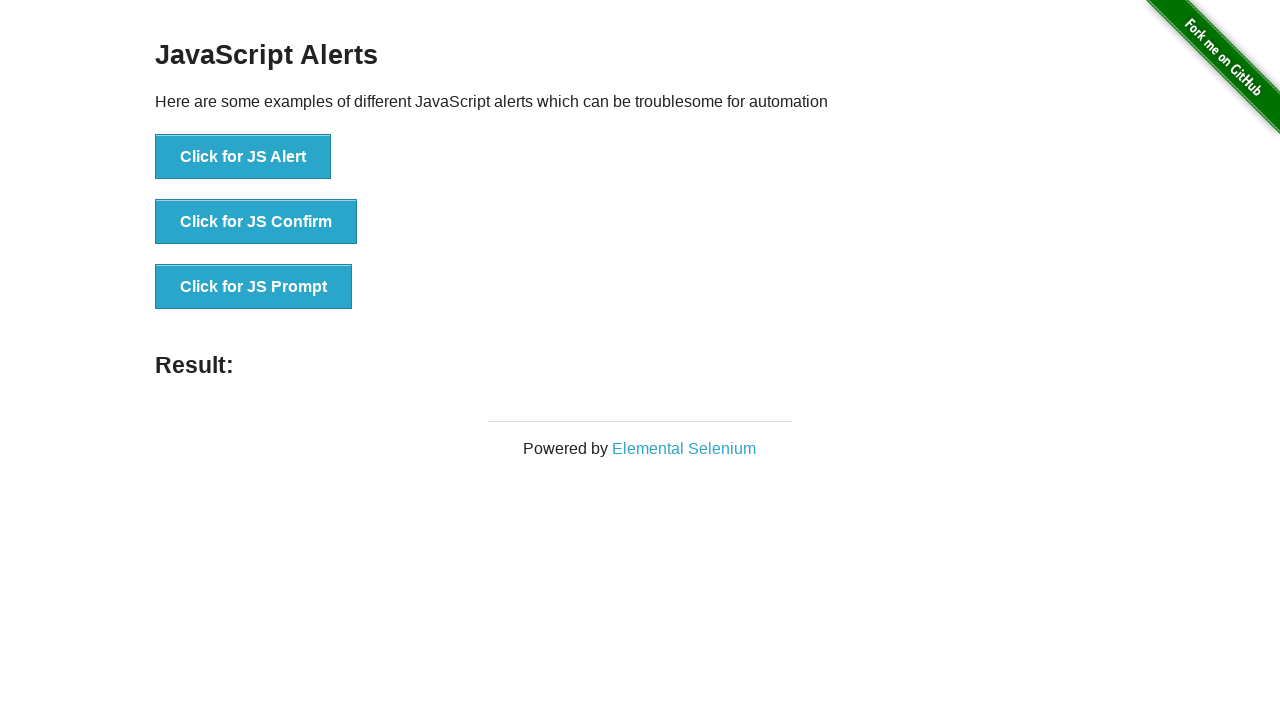

Clicked button to trigger JavaScript prompt dialog at (254, 287) on xpath=//button[text()='Click for JS Prompt']
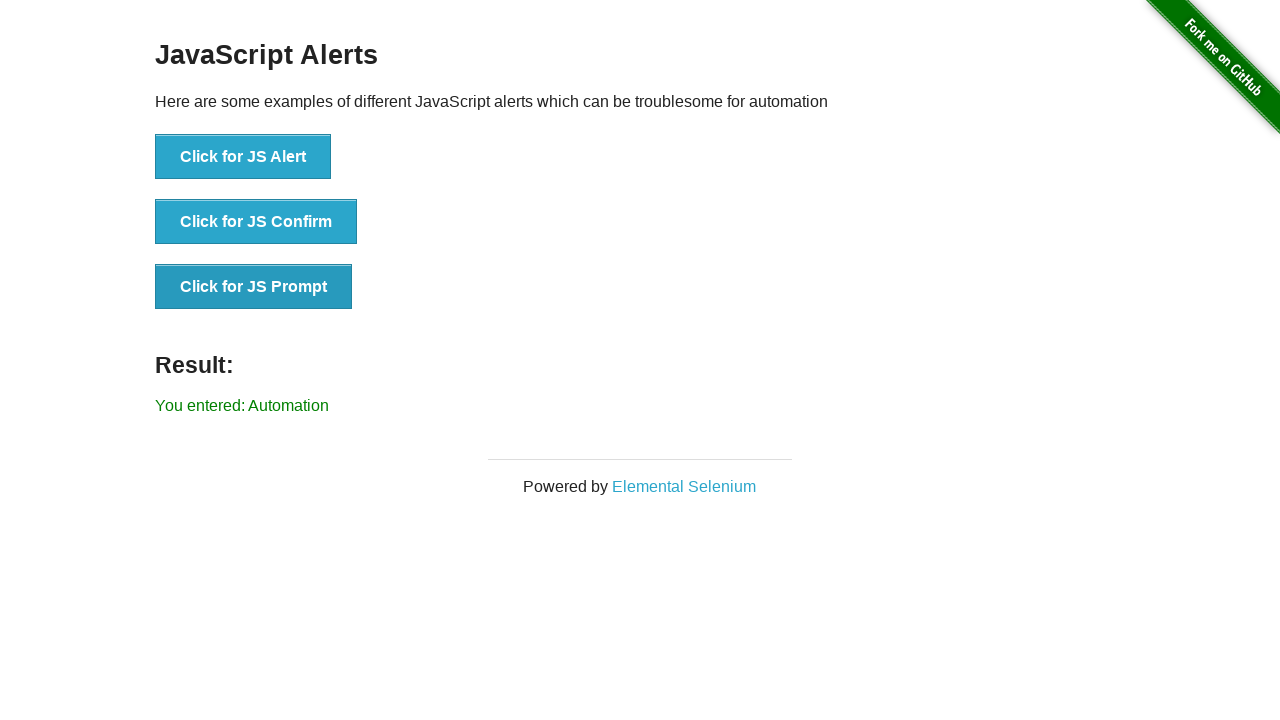

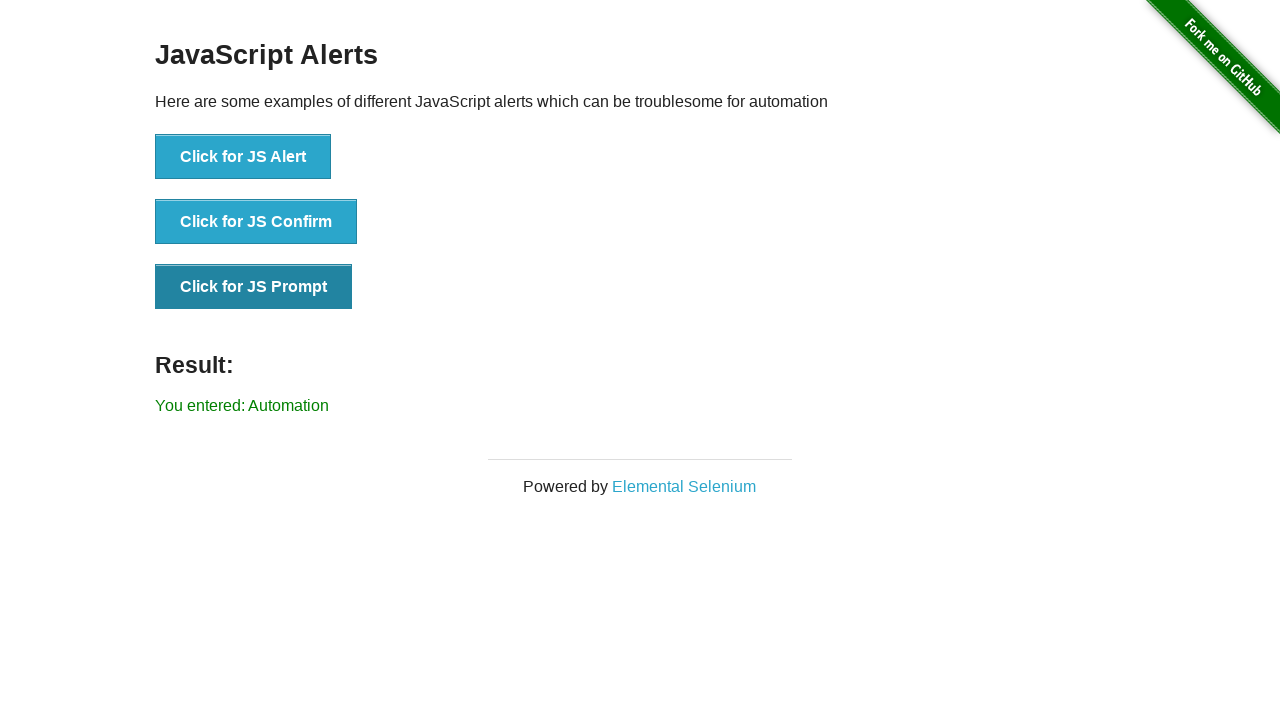